Tests that the clear completed button displays the correct text

Starting URL: https://demo.playwright.dev/todomvc

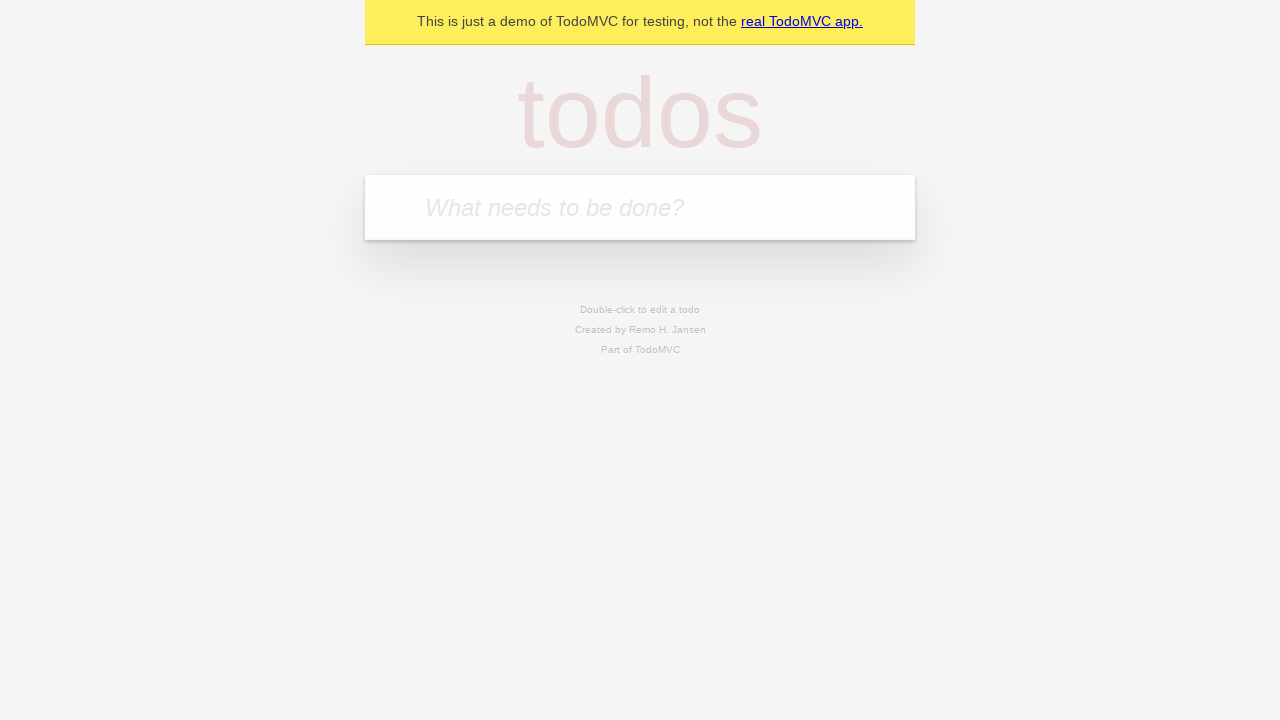

Filled new todo field with 'buy some cheese' on .new-todo
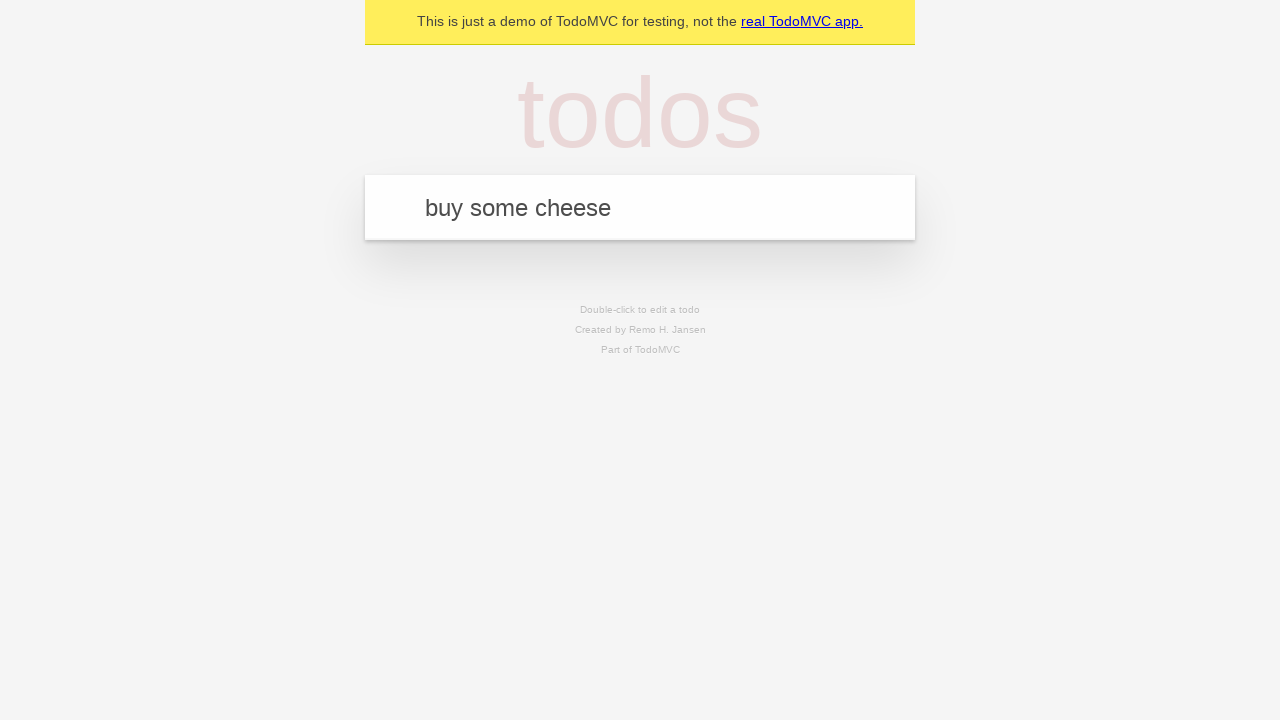

Pressed Enter to create first todo on .new-todo
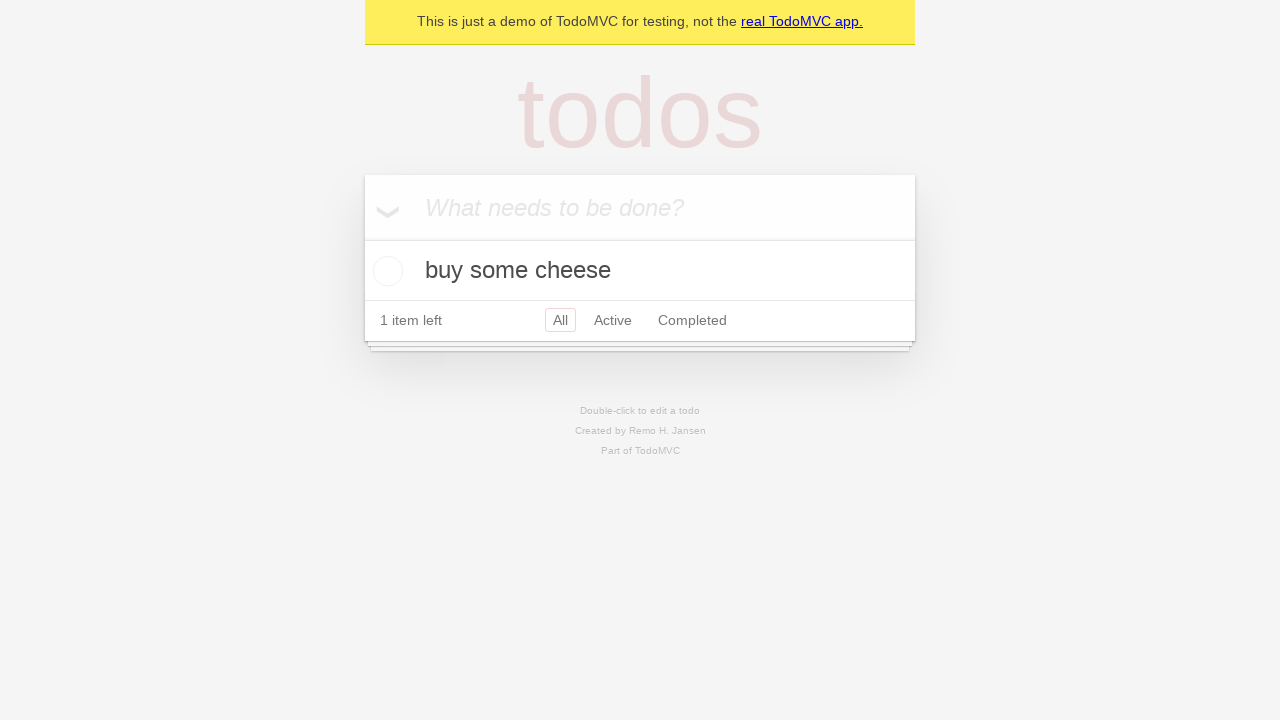

Filled new todo field with 'feed the cat' on .new-todo
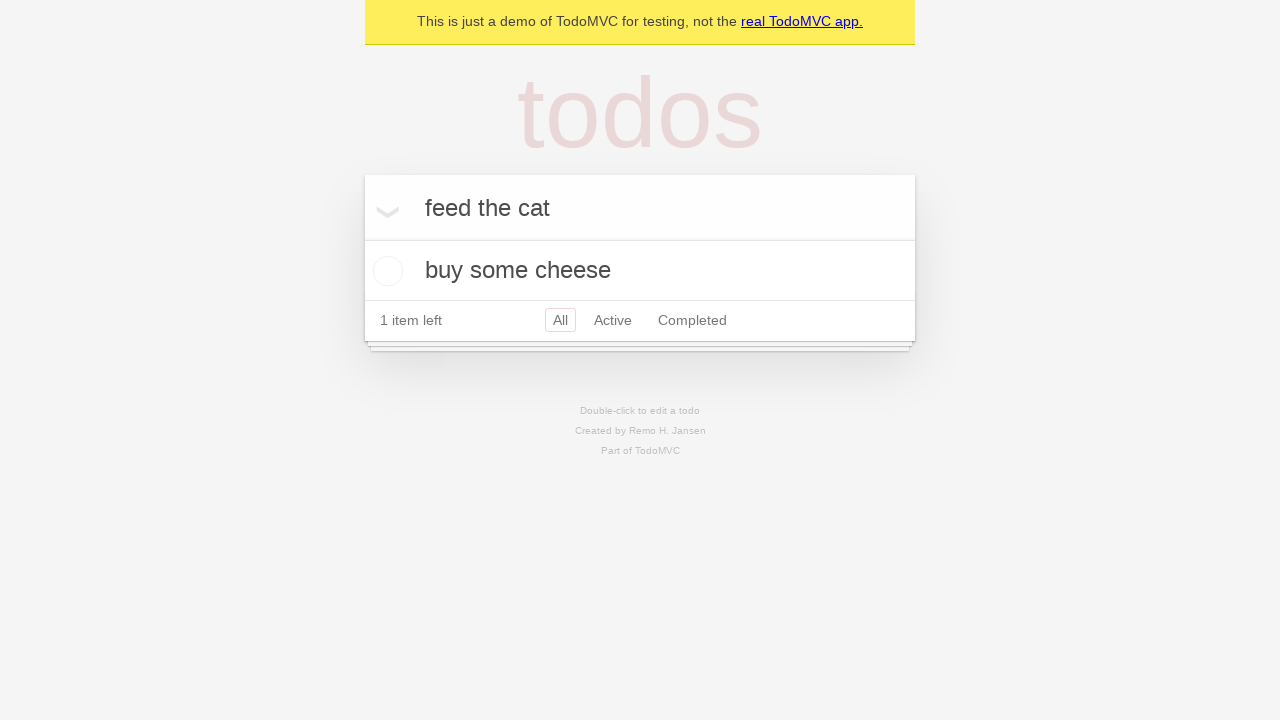

Pressed Enter to create second todo on .new-todo
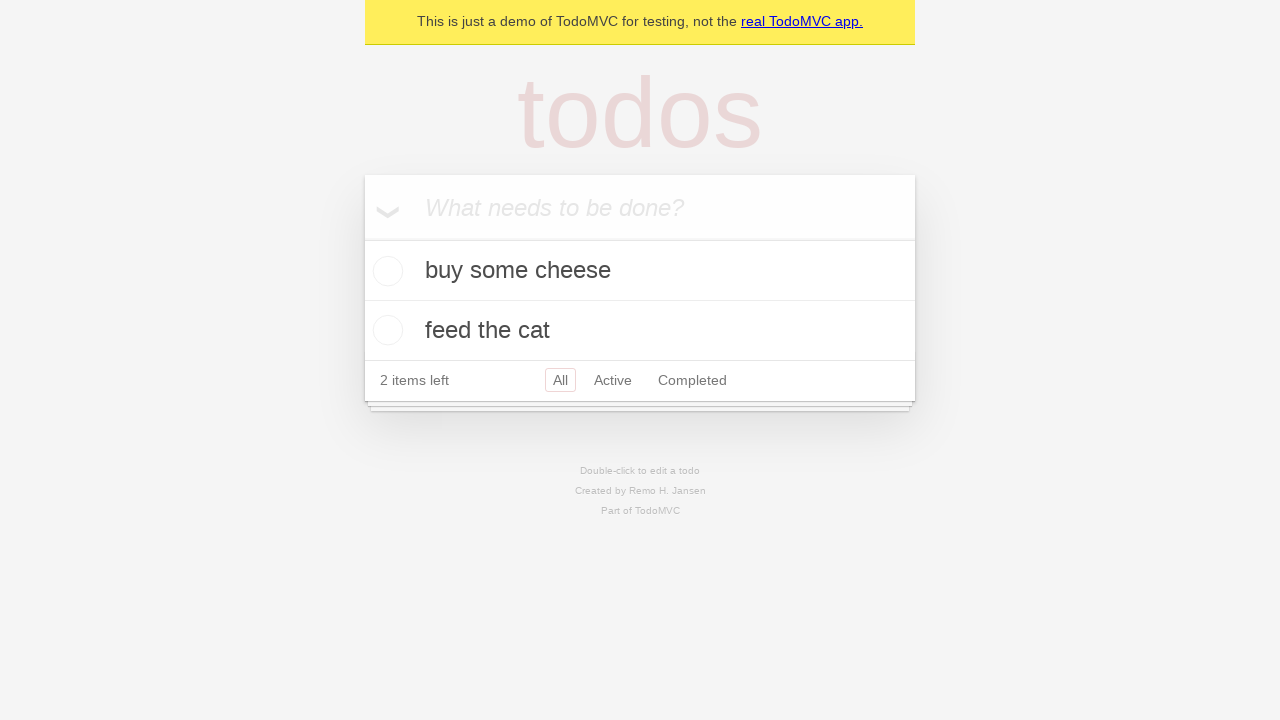

Filled new todo field with 'book a doctors appointment' on .new-todo
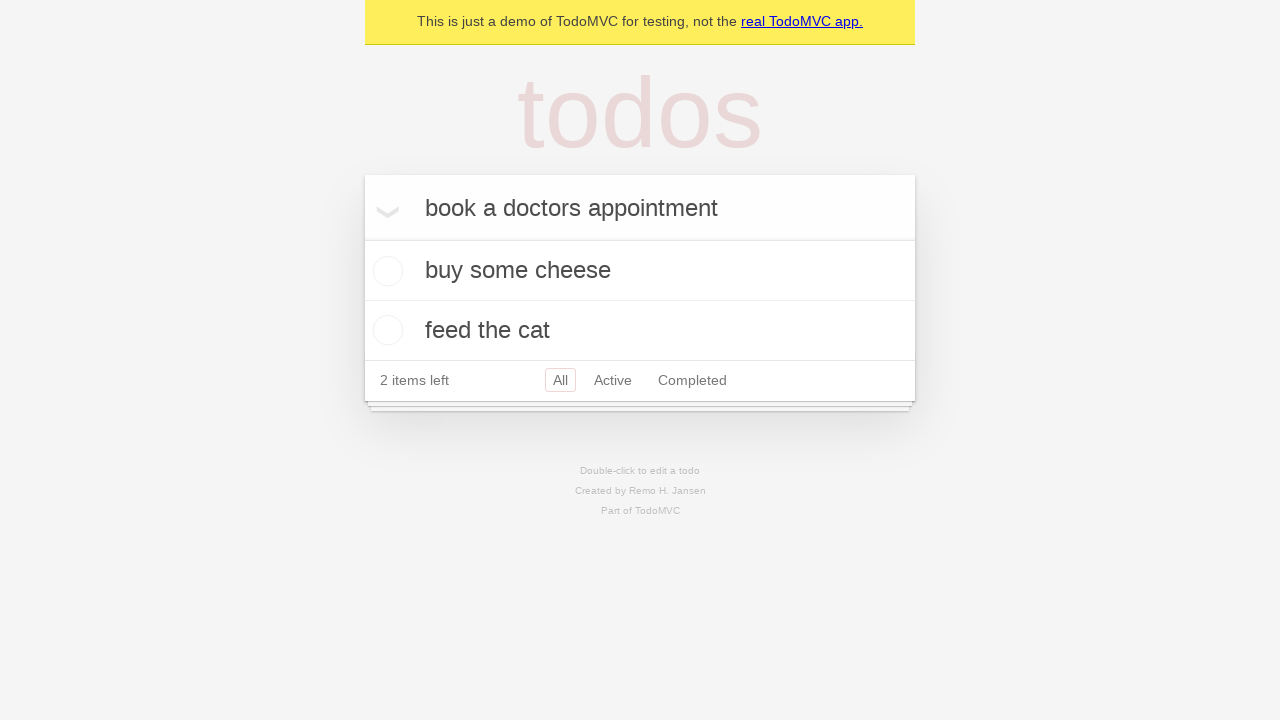

Pressed Enter to create third todo on .new-todo
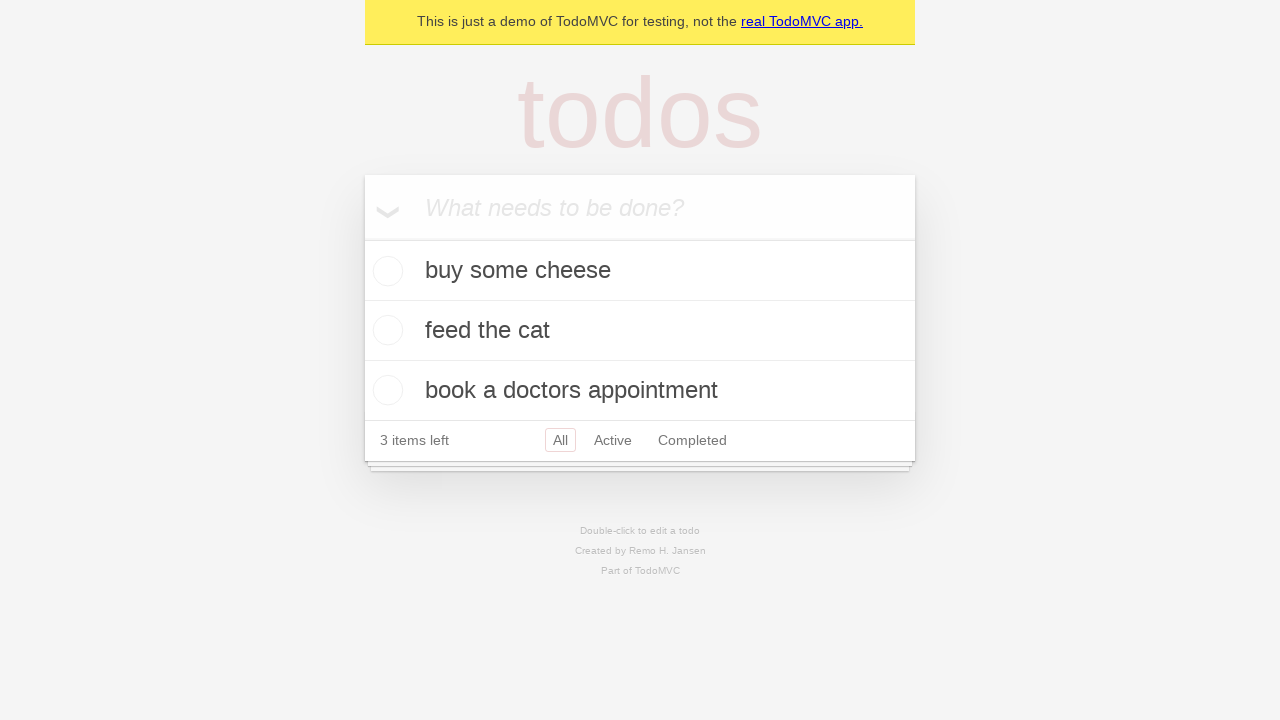

Waited for all three todos to be visible
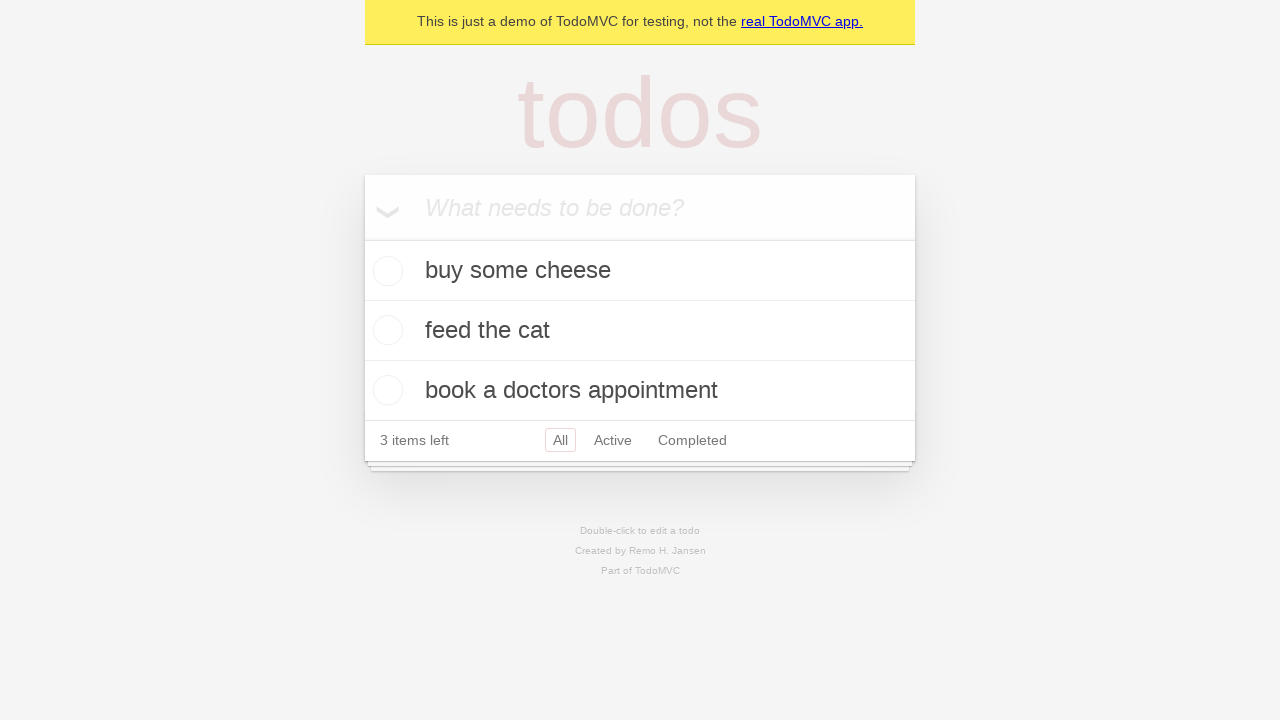

Checked first todo to mark it as completed at (385, 271) on .todo-list li .toggle >> nth=0
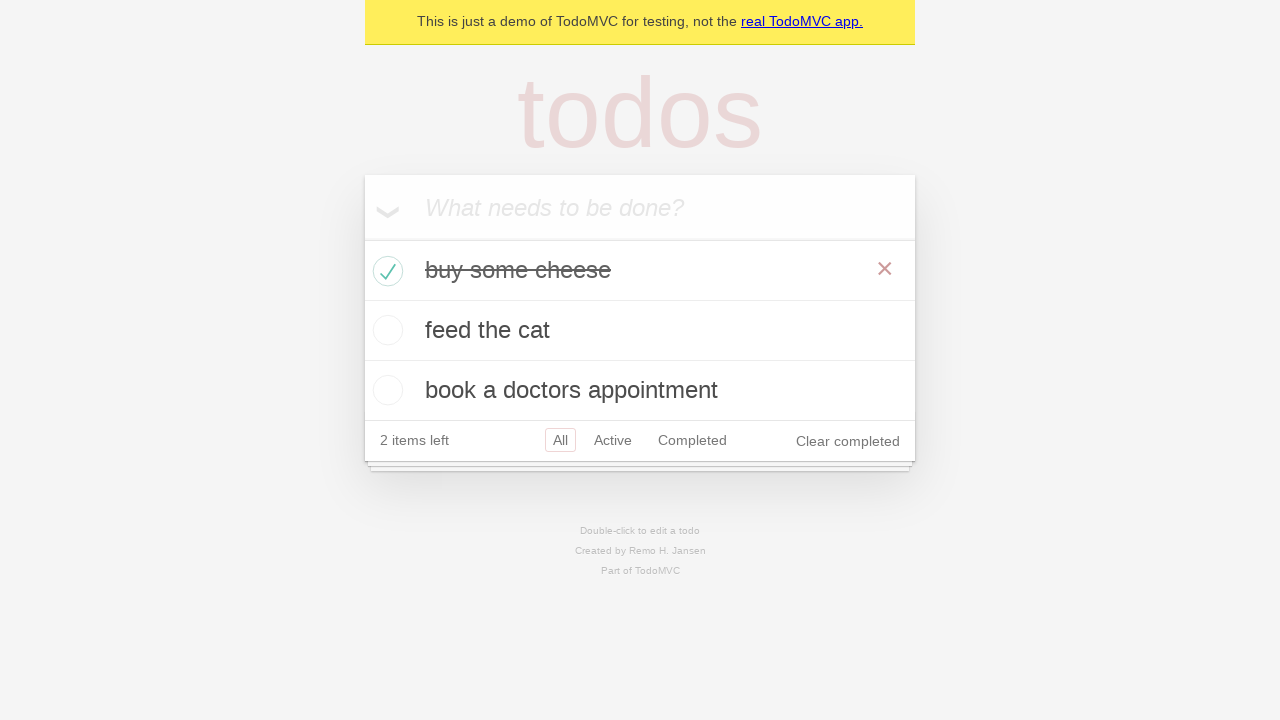

Clear completed button is now visible
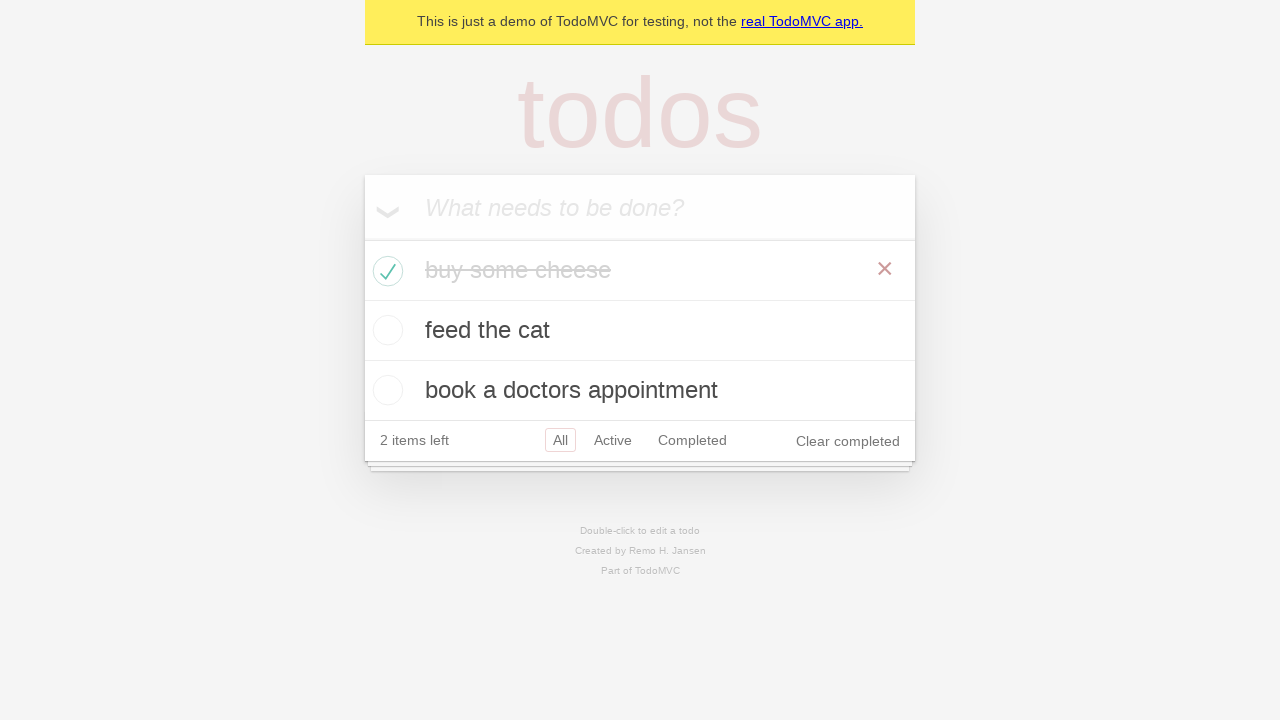

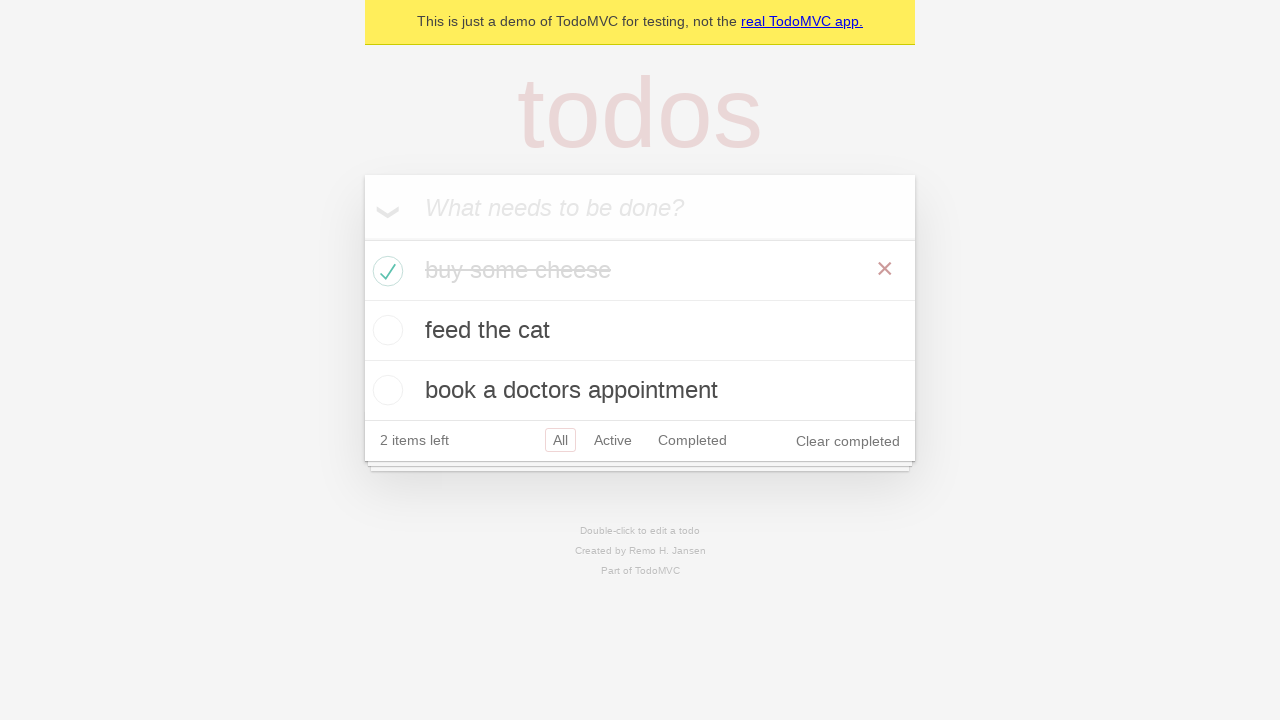